Tests datepicker functionality by clicking the calendar icon to open the datepicker and selecting a date (the 2nd day) from the calendar

Starting URL: https://demo.automationtesting.in/Datepicker.html

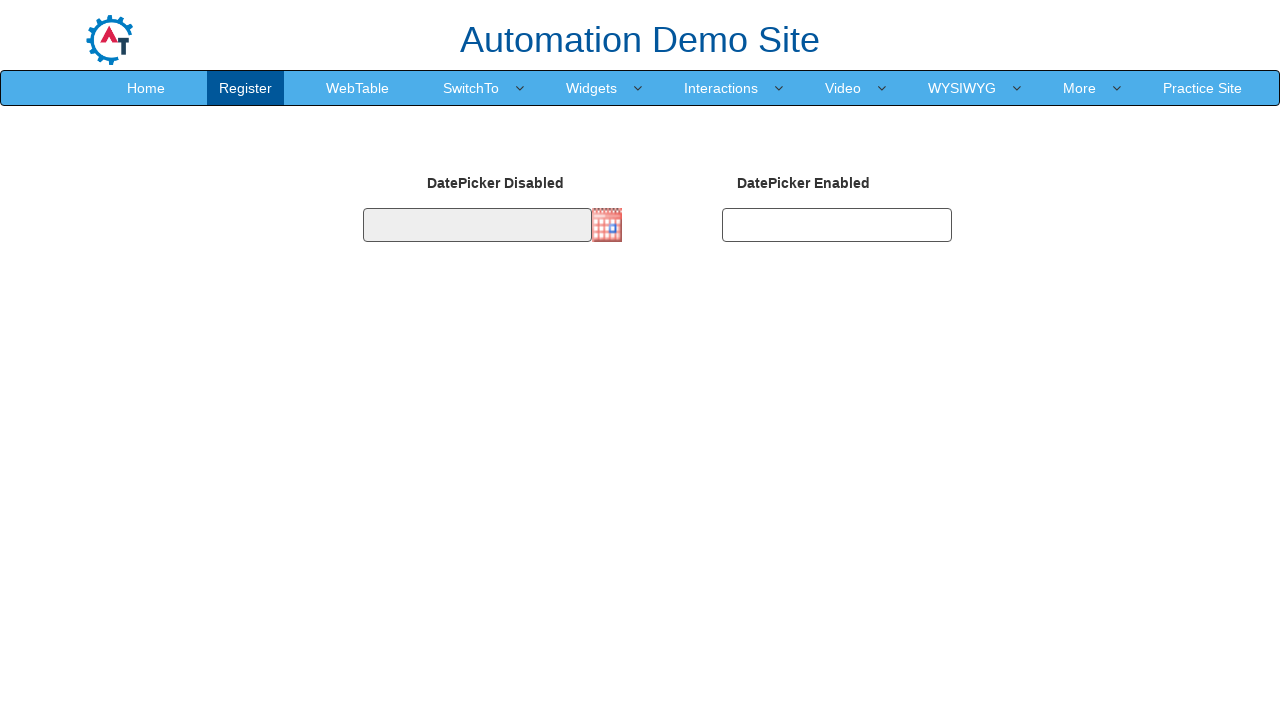

Clicked calendar icon to open datepicker at (607, 225) on xpath=/html/body/section/div[1]/div/div/form/div[2]/div[2]/img
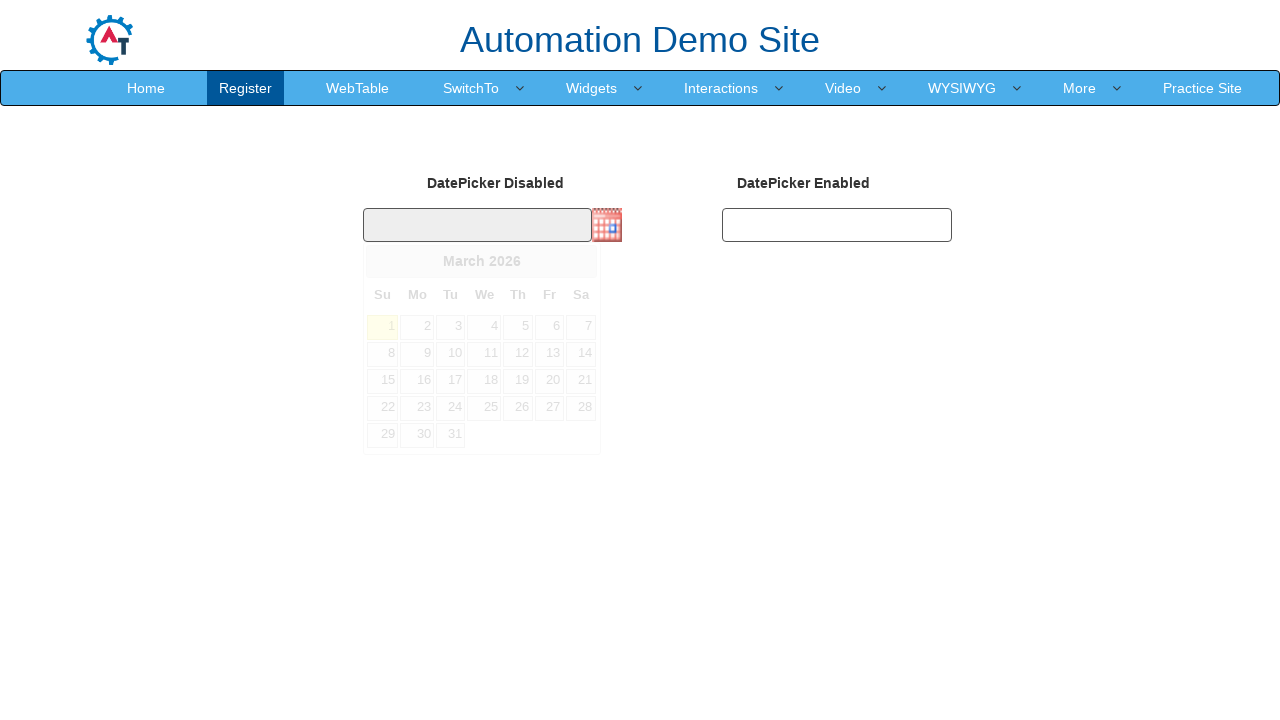

Datepicker calendar appeared
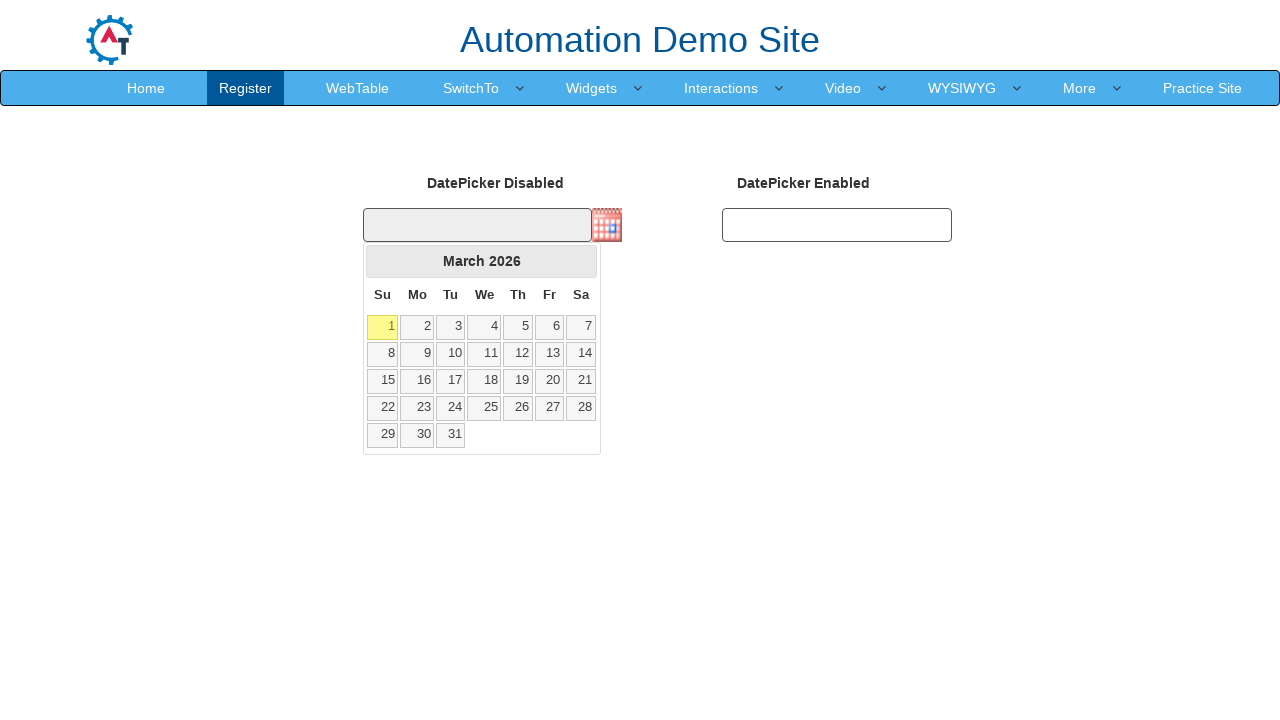

Selected day 2 from the calendar at (417, 327) on xpath=//*[@id='ui-datepicker-div']/table/tbody/tr[1]/td//a[text()='2']
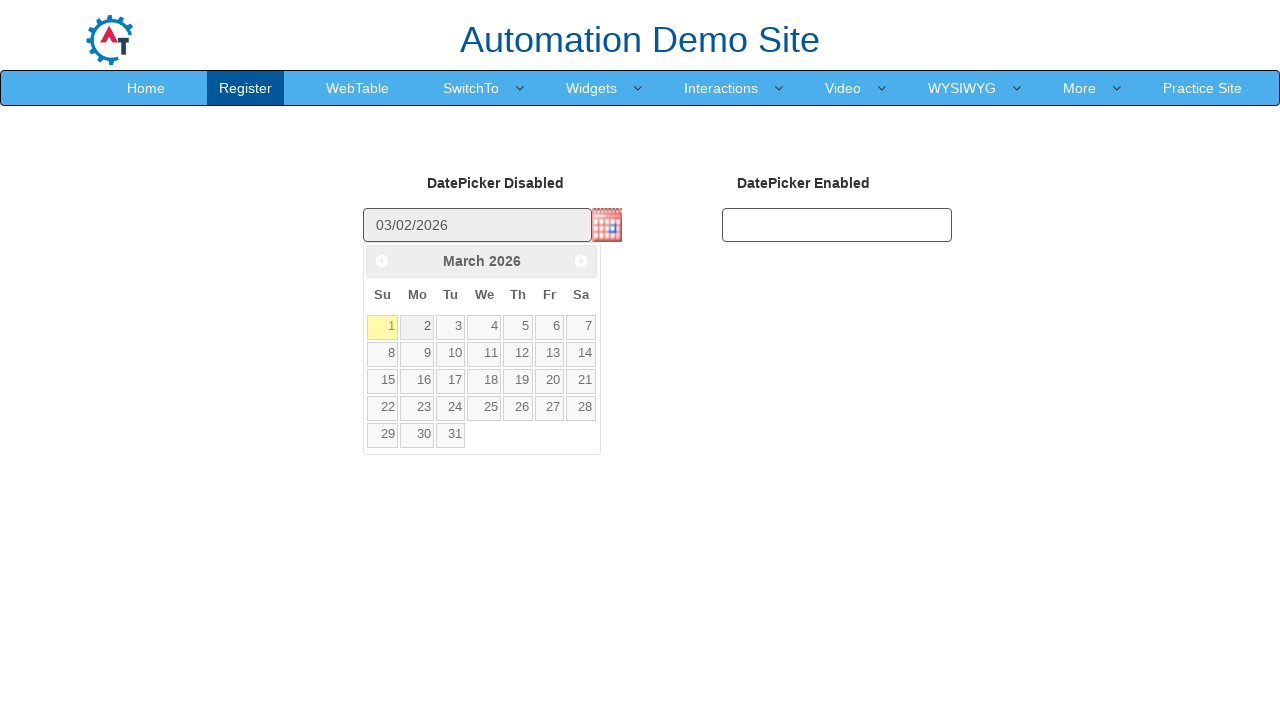

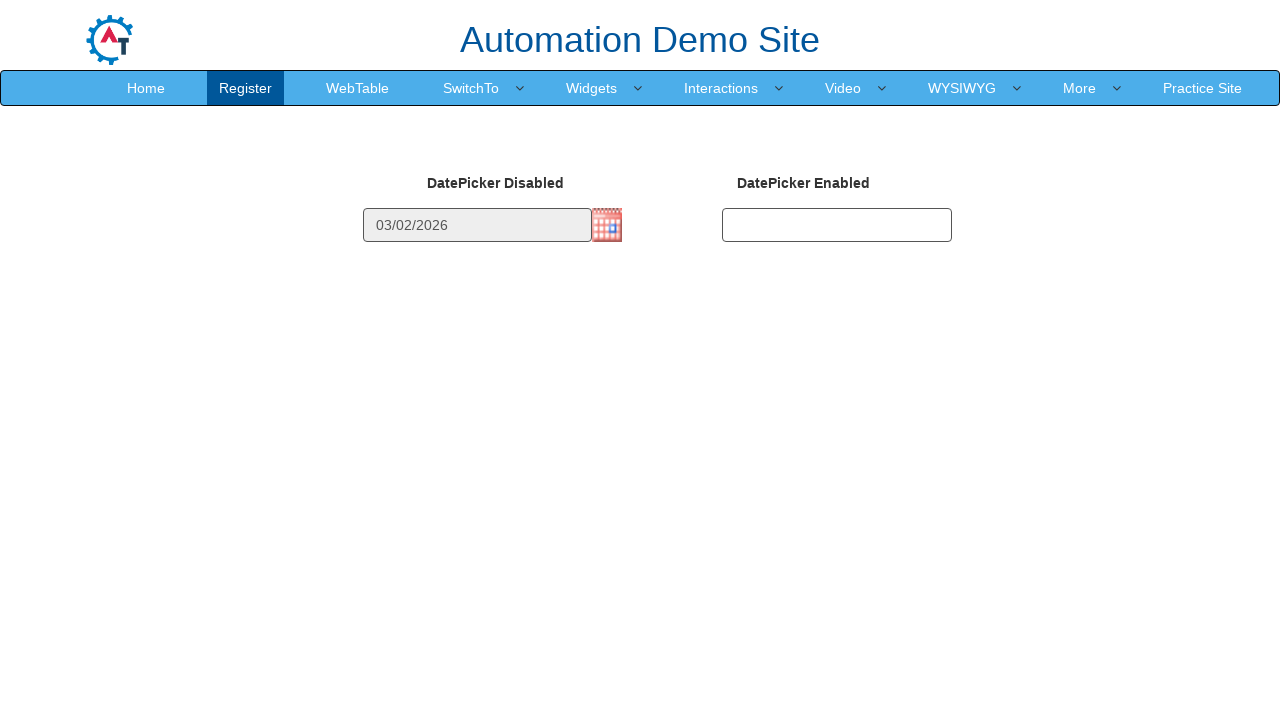